Tests explicit wait timing by clicking Start and waiting for Hello World text visibility

Starting URL: http://the-internet.herokuapp.com/dynamic_loading/2

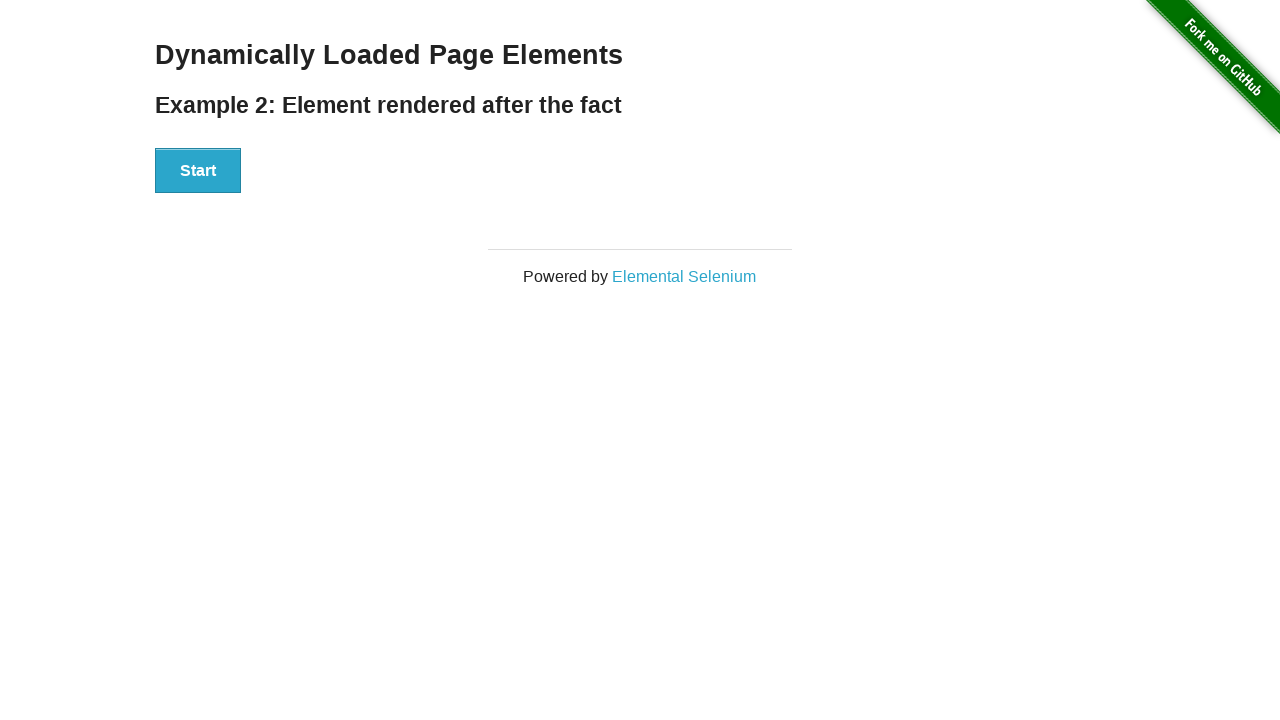

Clicked Start button to initiate dynamic loading at (198, 171) on xpath=//button[text()='Start']
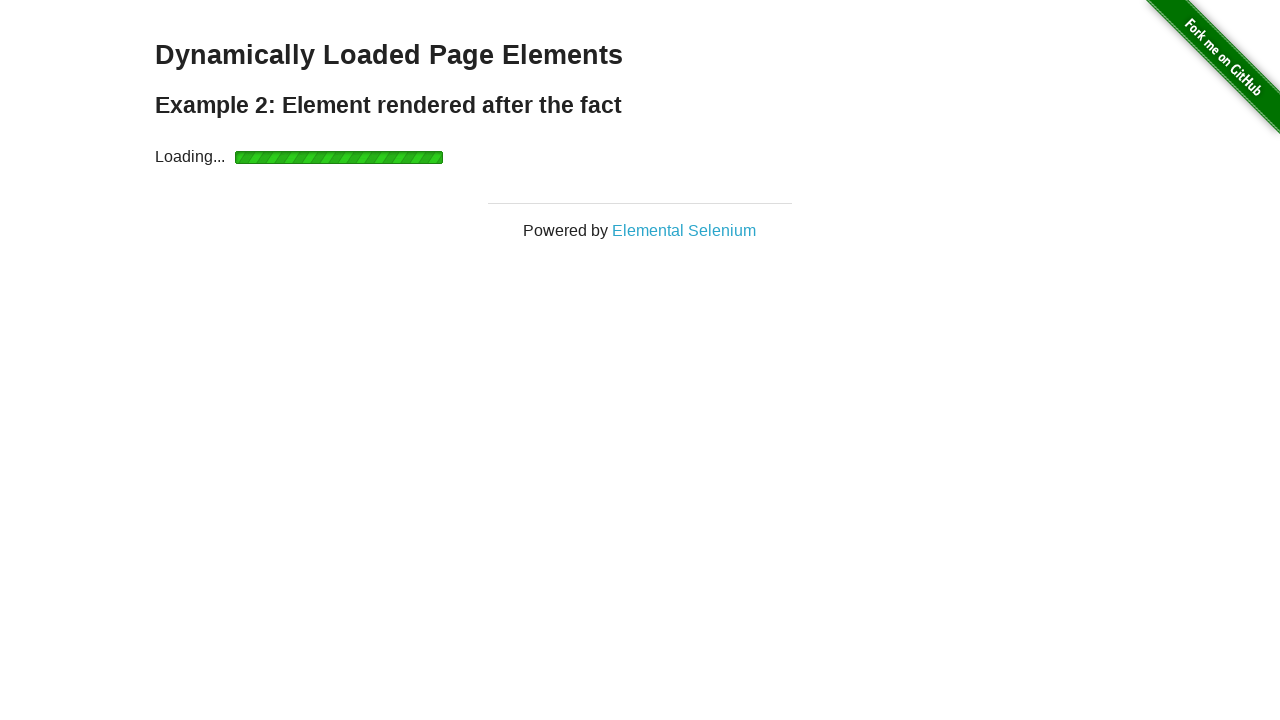

Waited for Hello World text to become visible
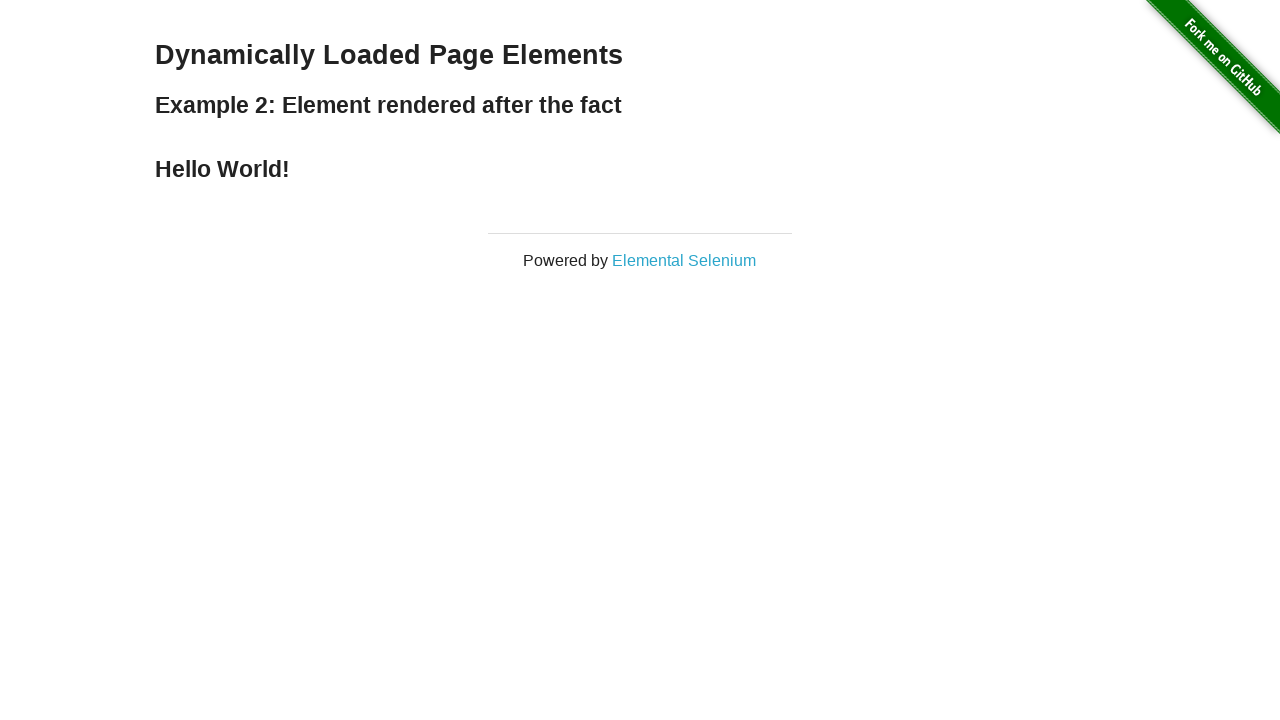

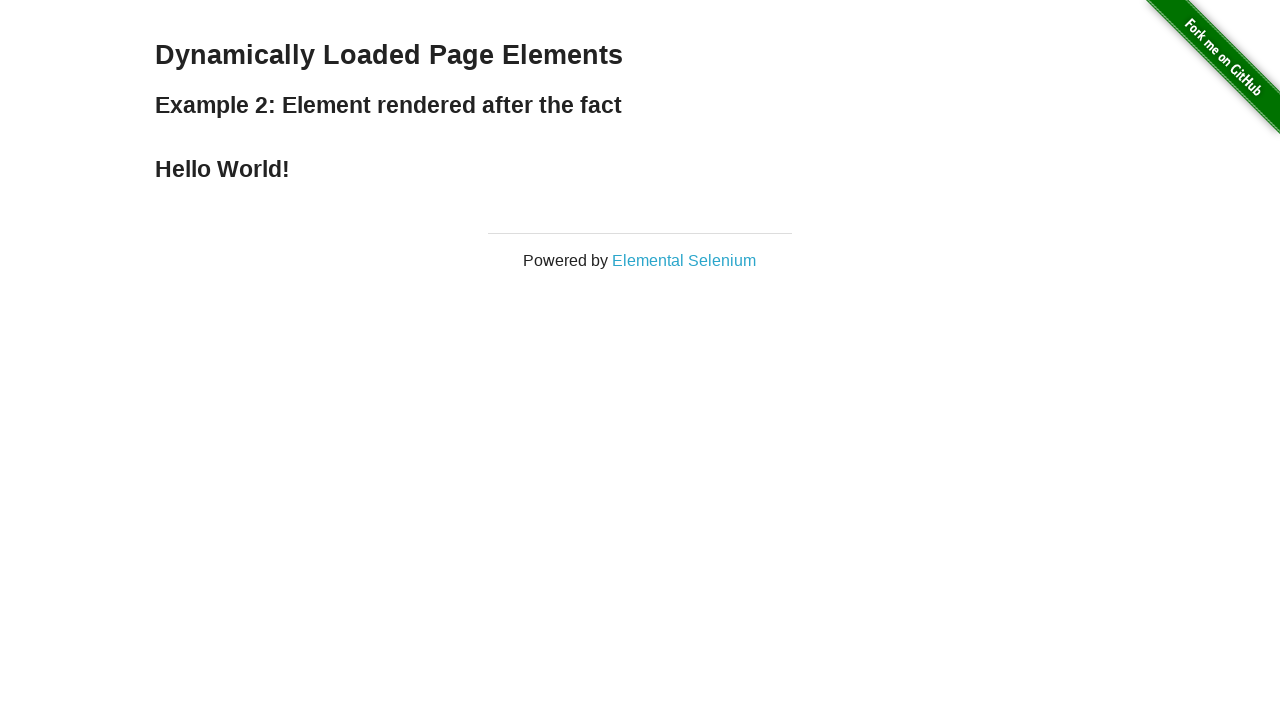